Tests XPath sibling traversal by navigating to an automation practice page and locating a button element using following-sibling axis to verify it exists and contains text.

Starting URL: https://rahulshettyacademy.com/AutomationPractice/

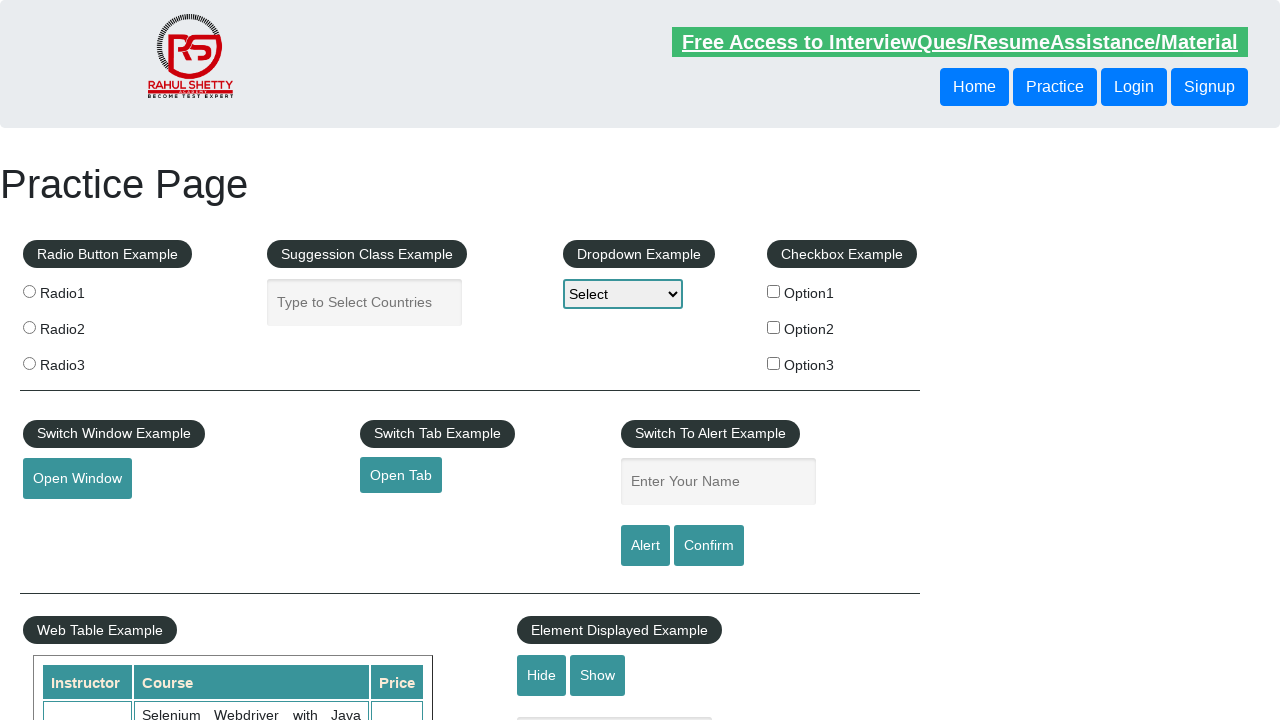

Located sibling button using XPath following-sibling axis
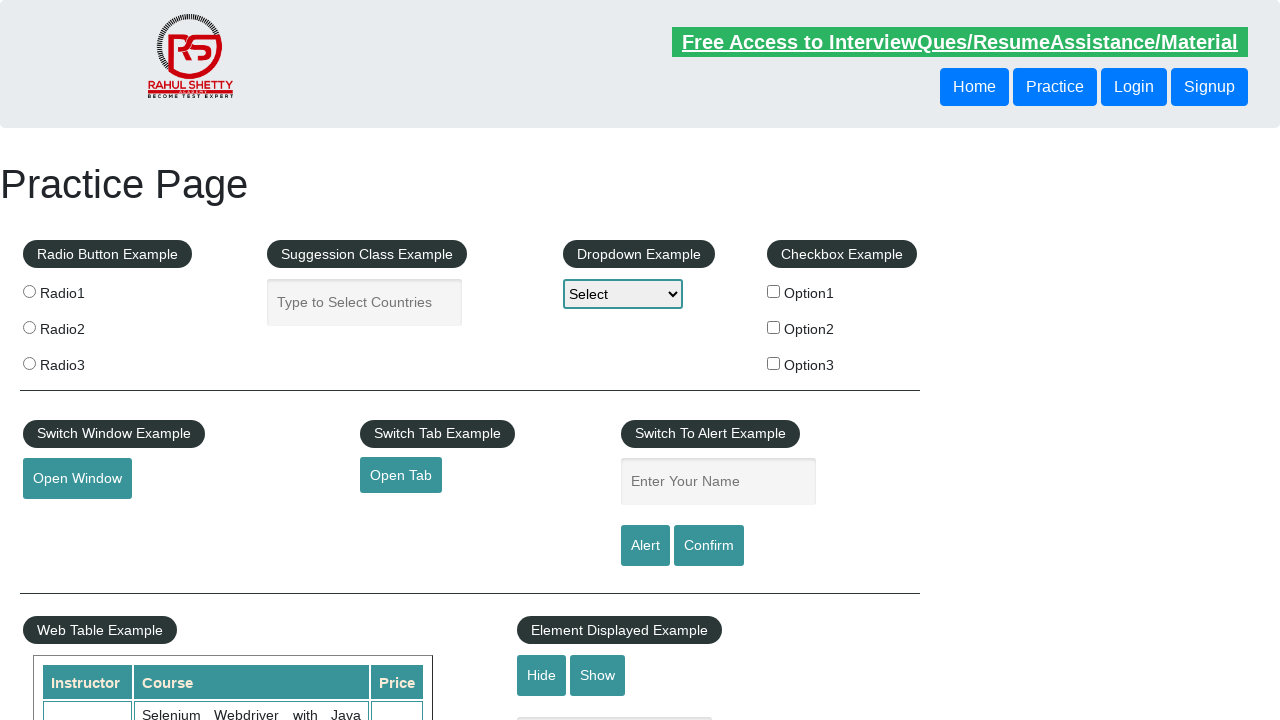

Waited for sibling button to become visible
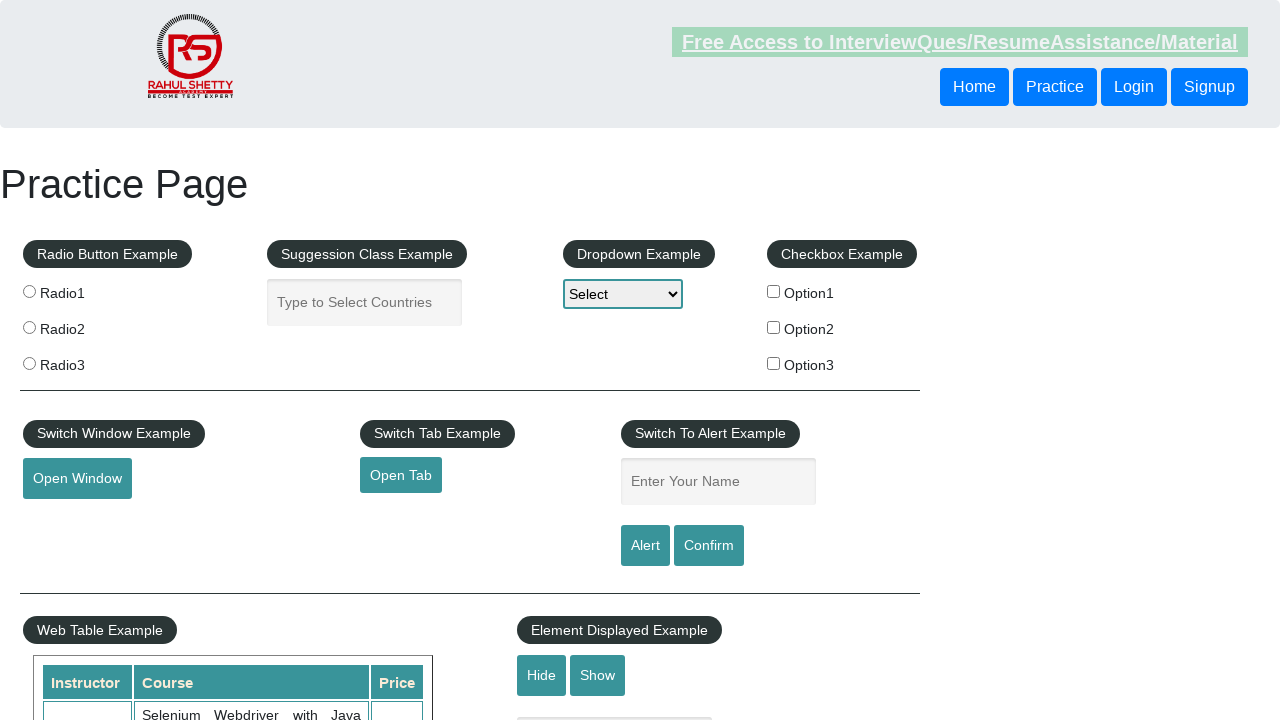

Retrieved button text content: 'Login'
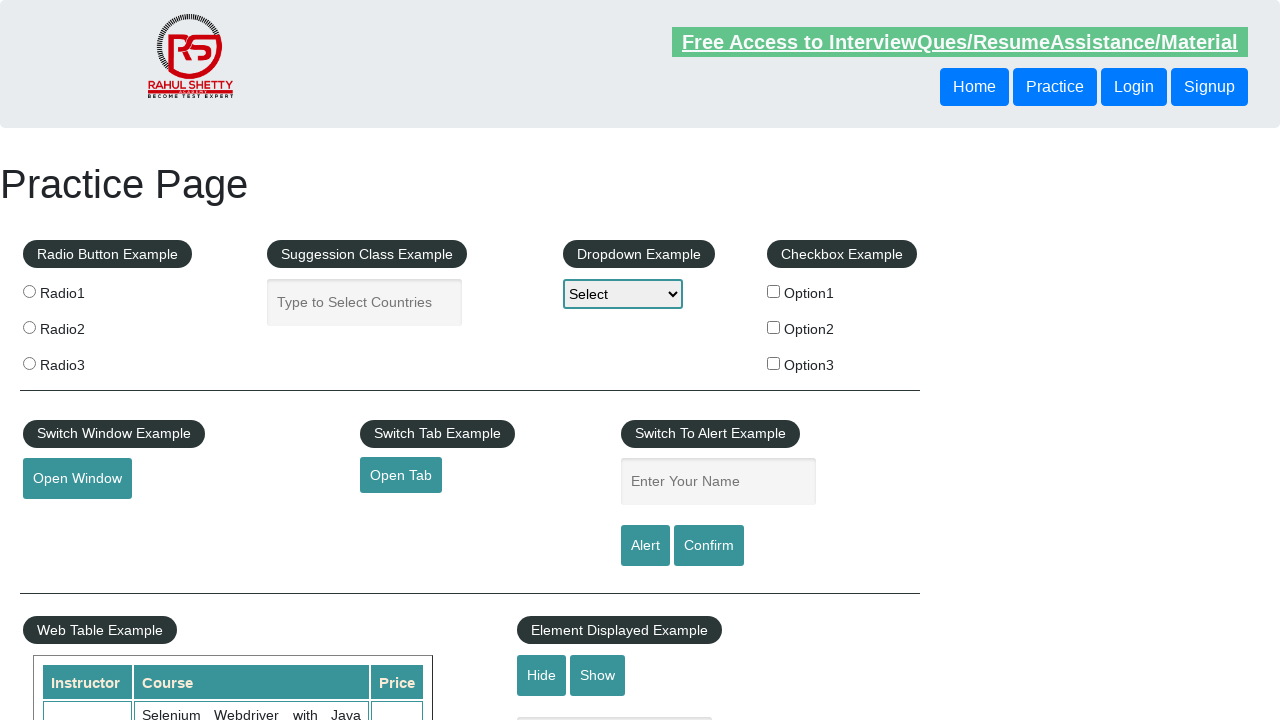

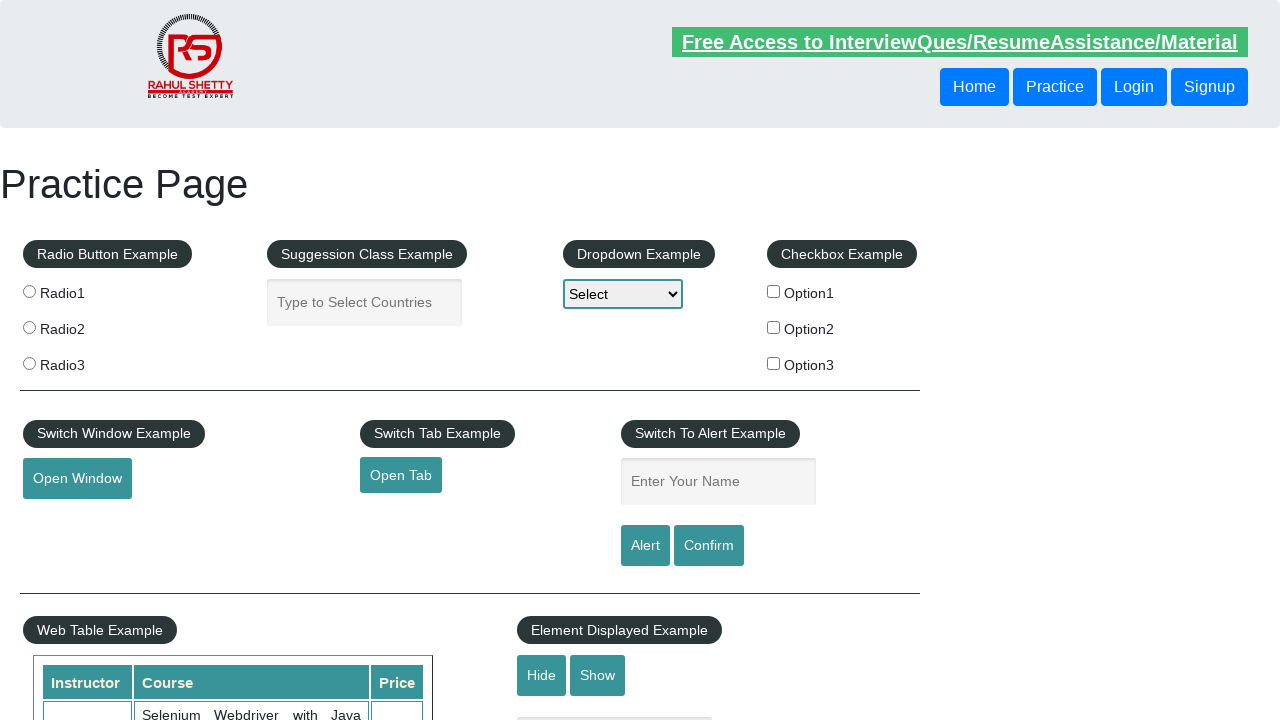